Tests checkbox interaction by finding all checkboxes on the page and clicking each one to toggle their state

Starting URL: https://the-internet.herokuapp.com/checkboxes

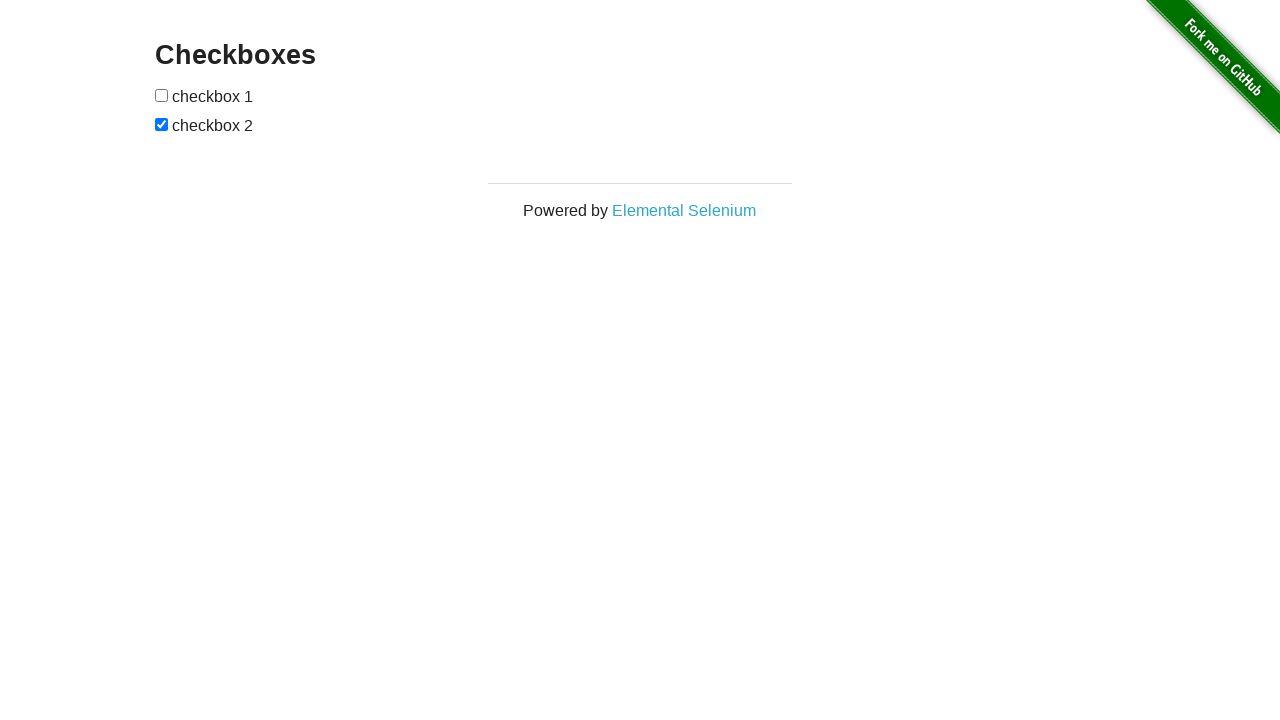

Waited for checkboxes to be visible on the page
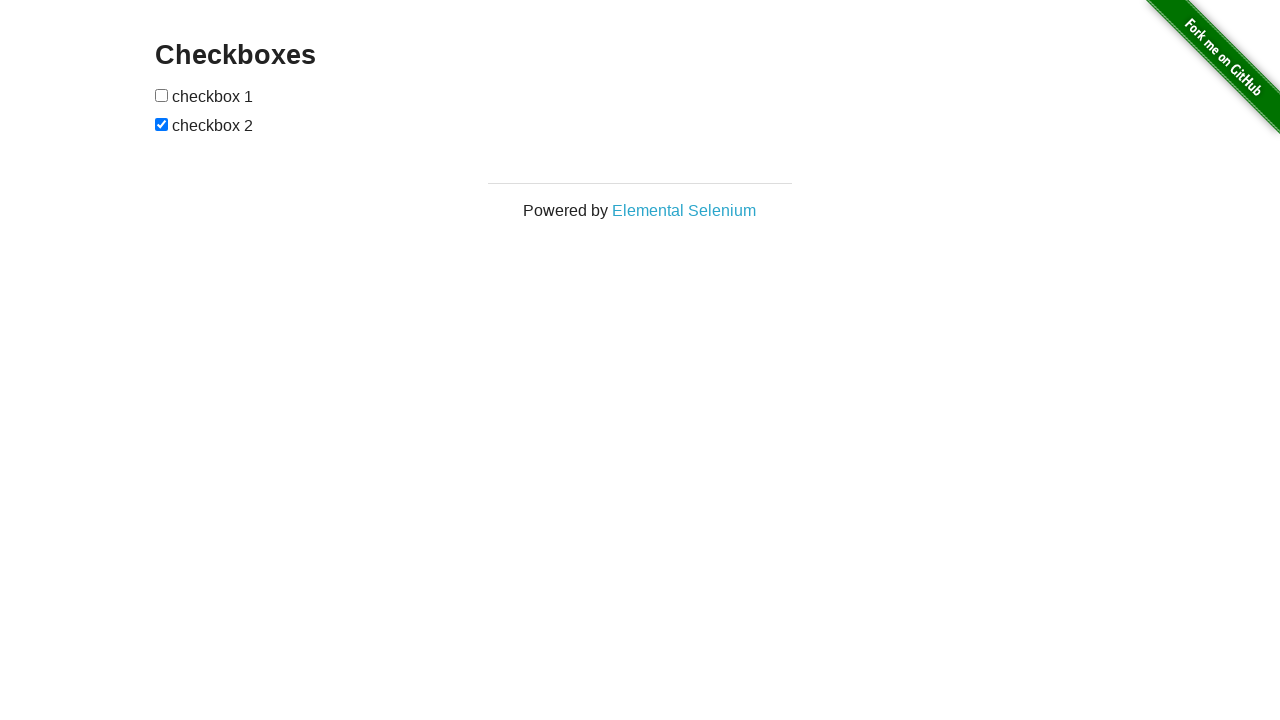

Located all checkboxes on the page
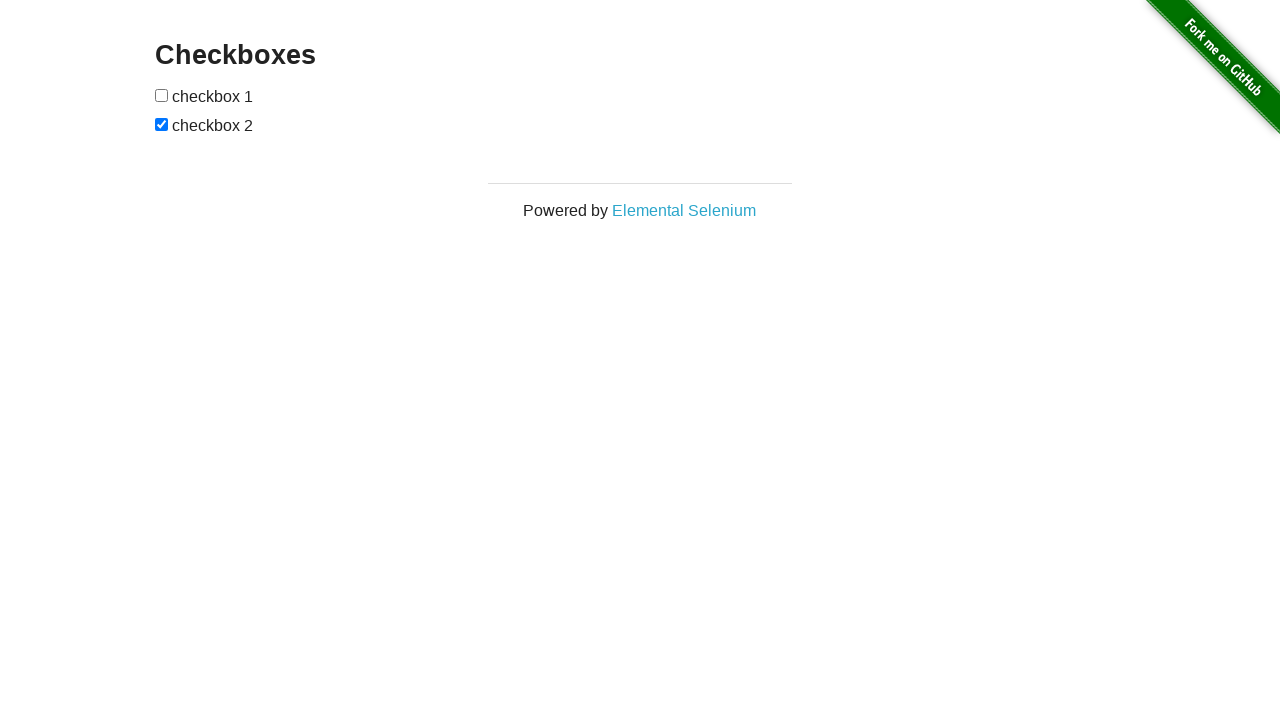

Found 2 checkboxes on the page
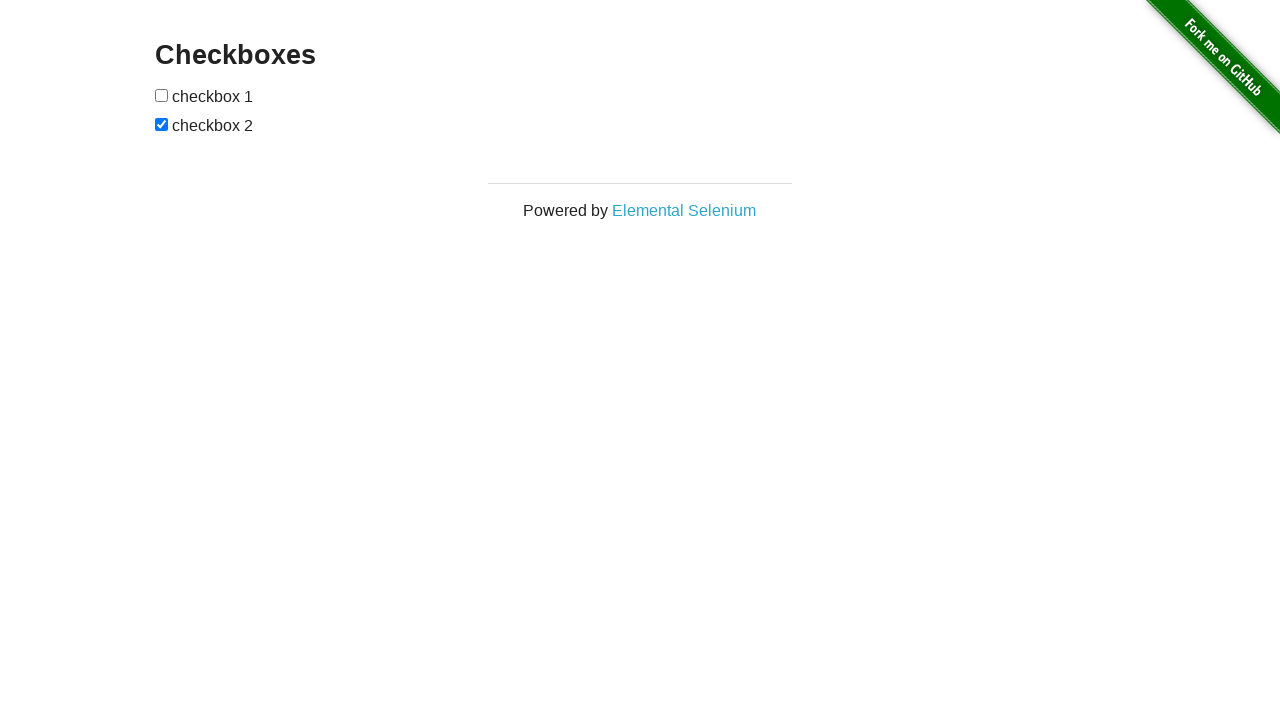

Clicked checkbox 1 of 2 to toggle its state at (162, 95) on input[type='checkbox'] >> nth=0
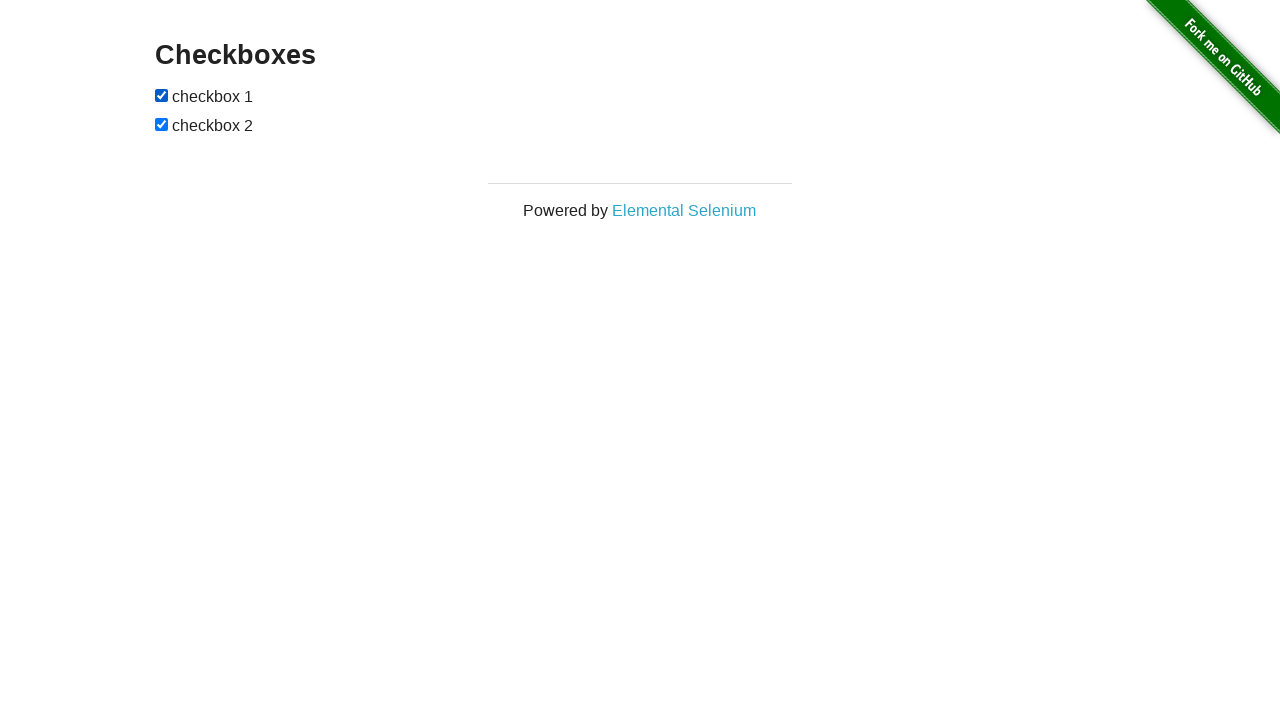

Clicked checkbox 2 of 2 to toggle its state at (162, 124) on input[type='checkbox'] >> nth=1
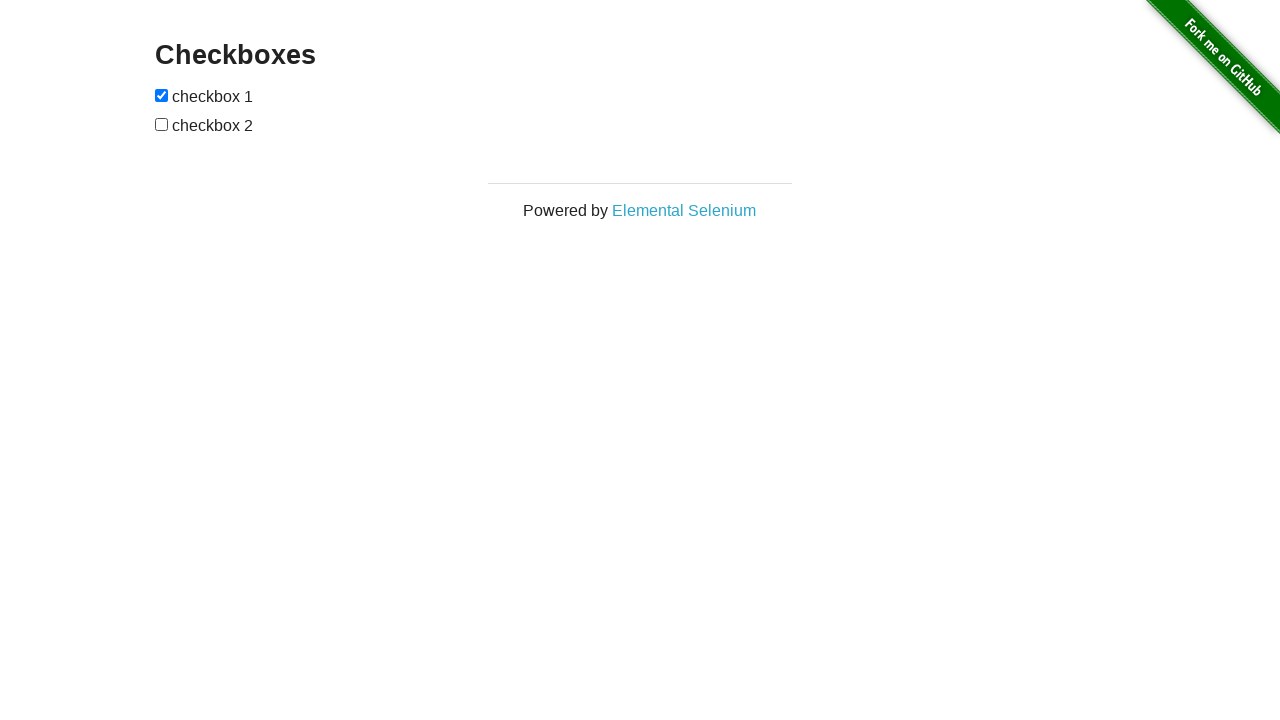

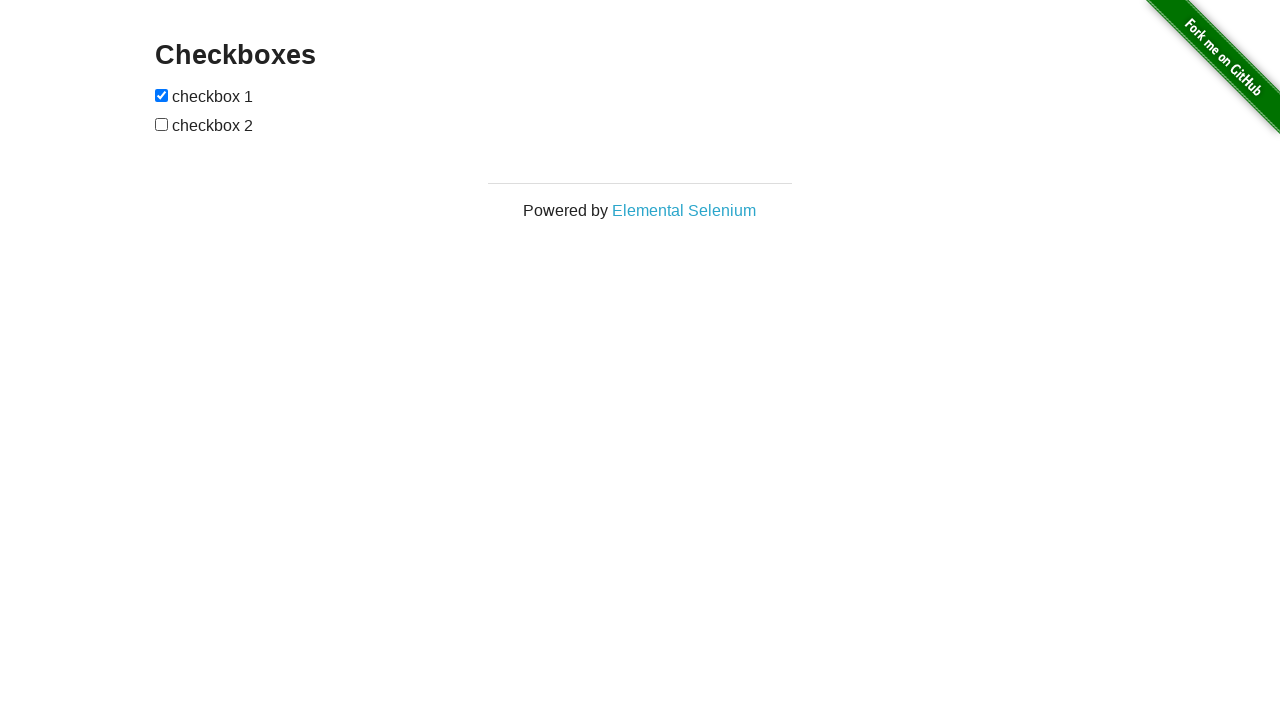